Tests the search functionality on python.org by entering "pycon" in the search box and verifying that search results are returned.

Starting URL: http://www.python.org

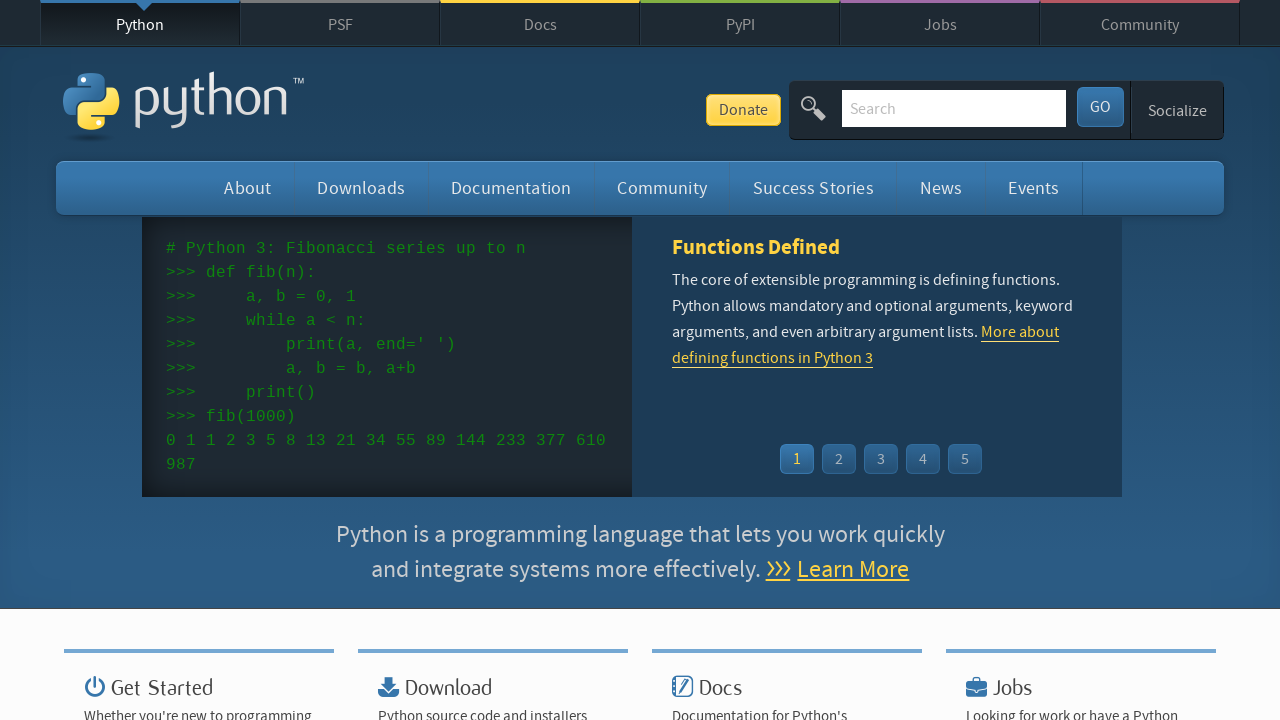

Verified page title contains 'Python'
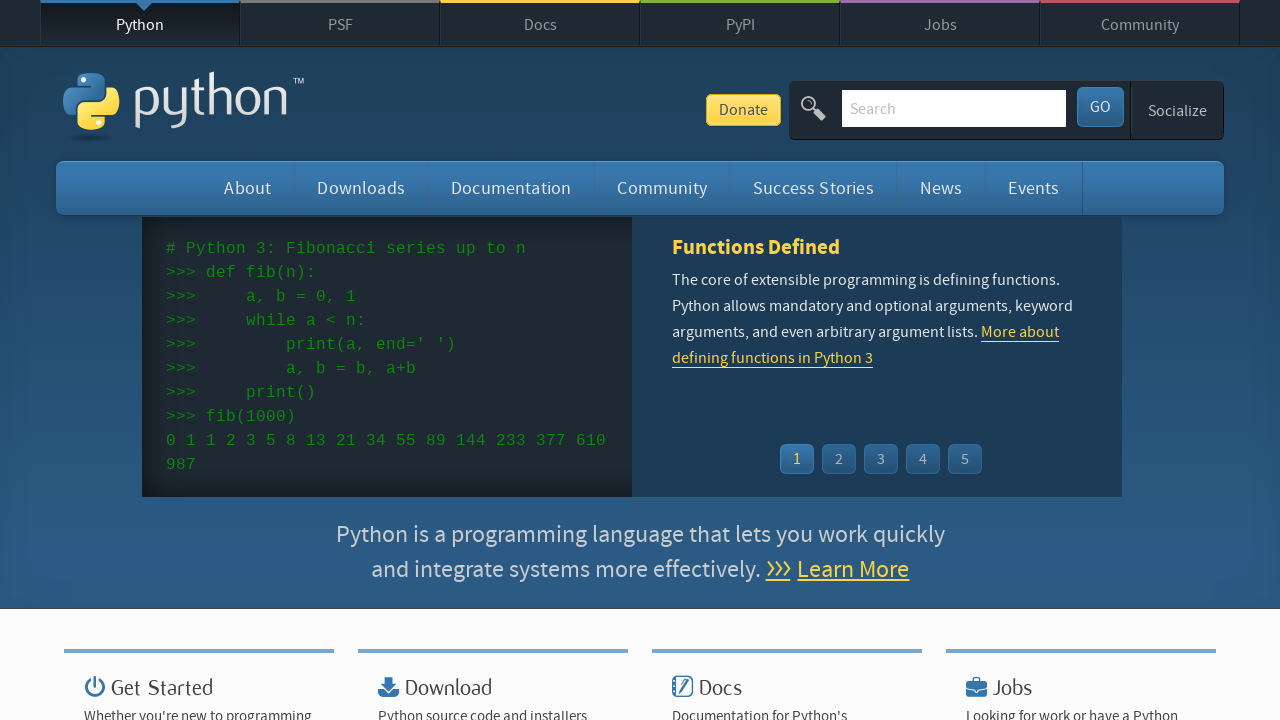

Filled search box with 'pycon' on input[name='q']
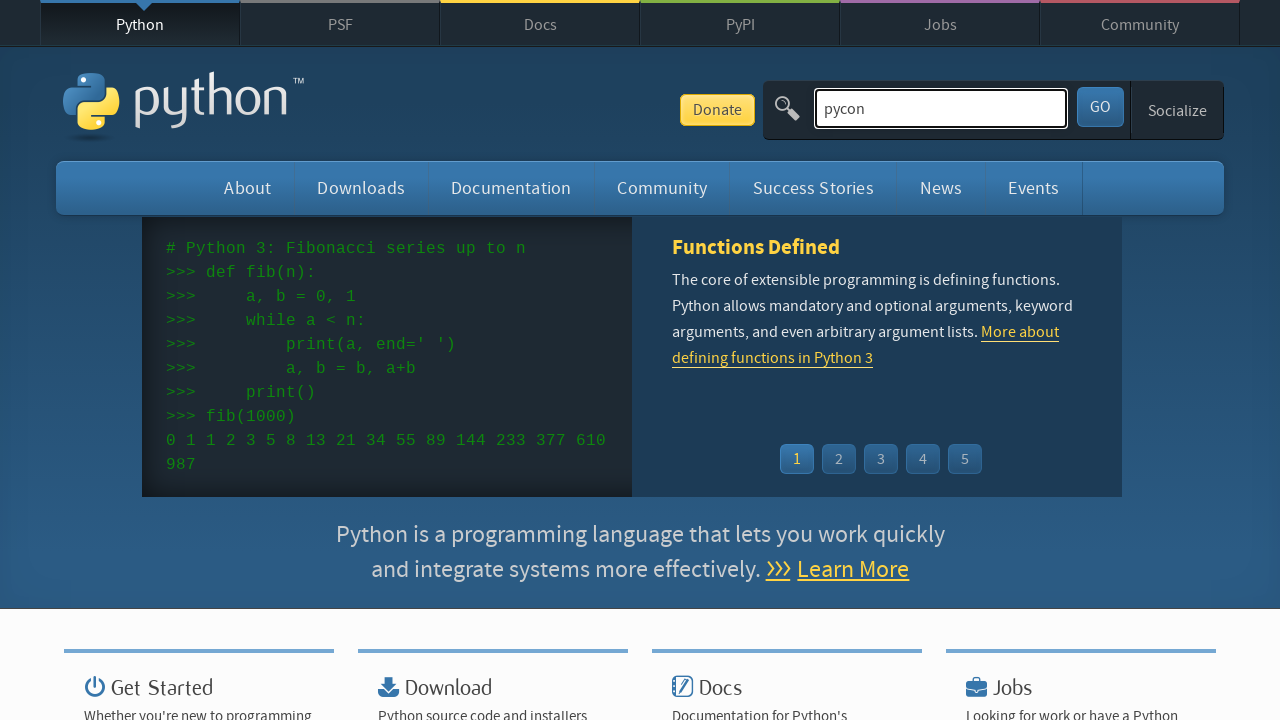

Pressed Enter to submit search on input[name='q']
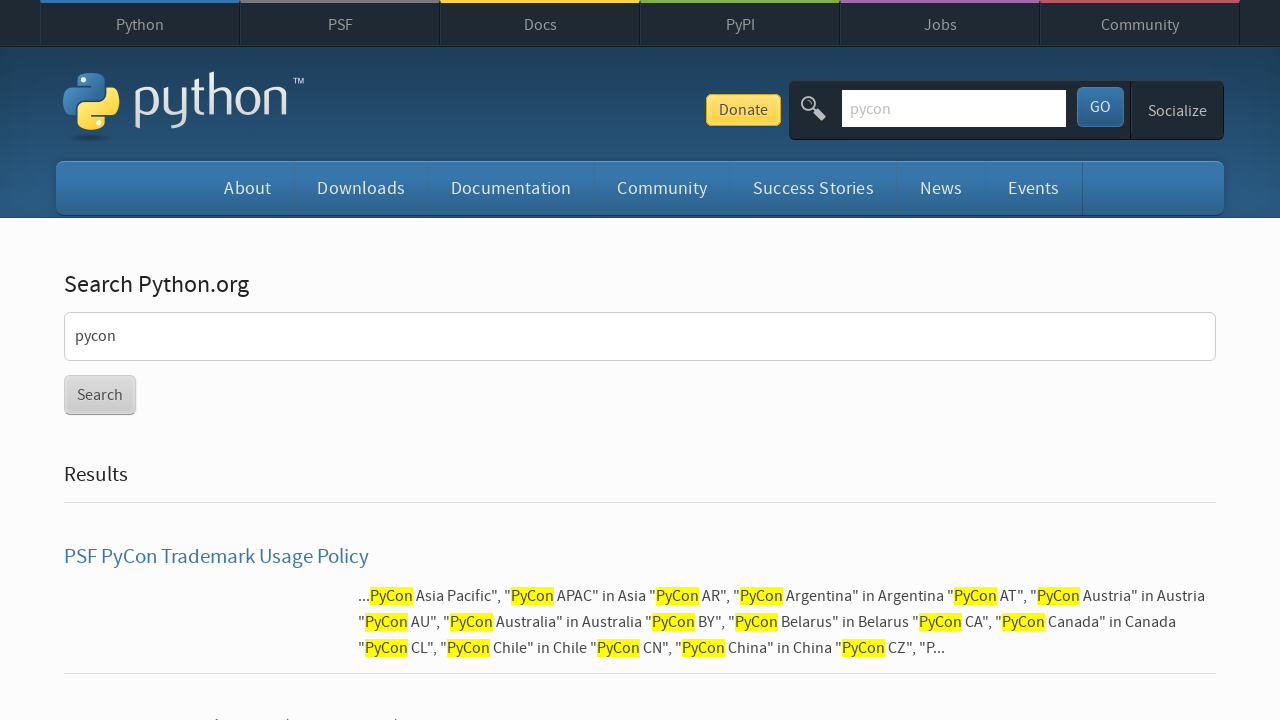

Waited for search results to load (networkidle)
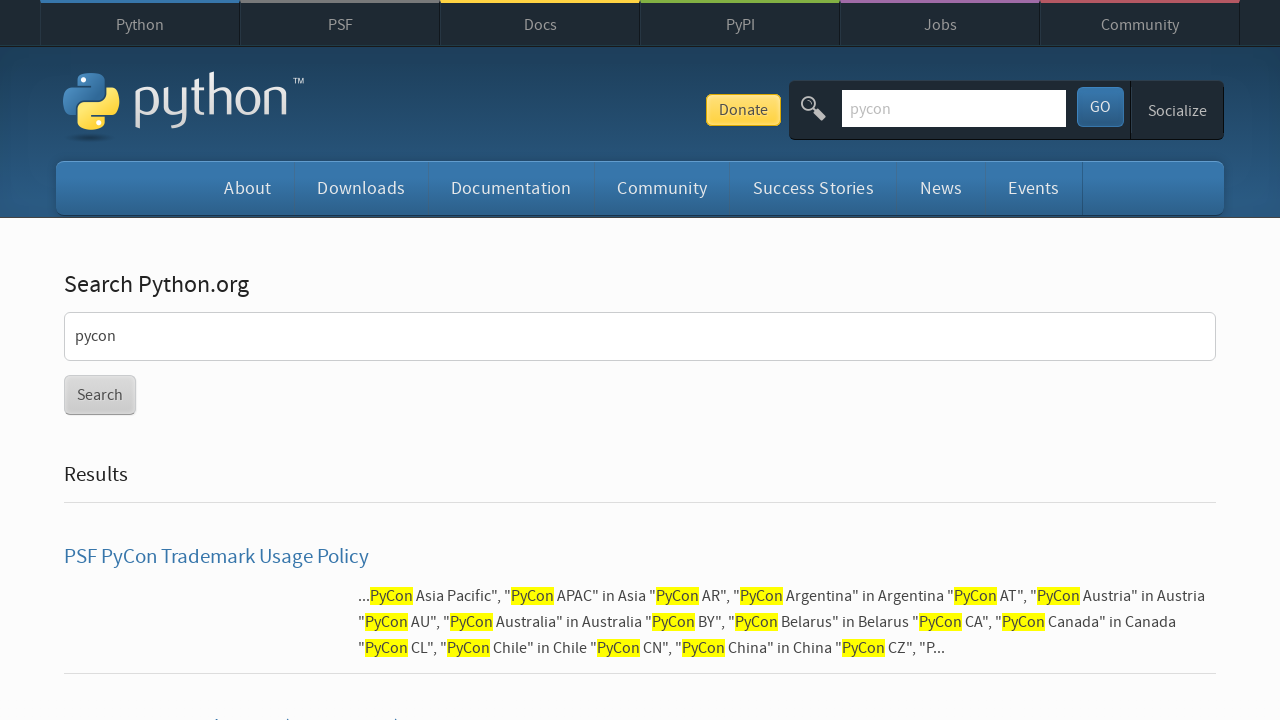

Verified search results were returned (no 'No results found' message)
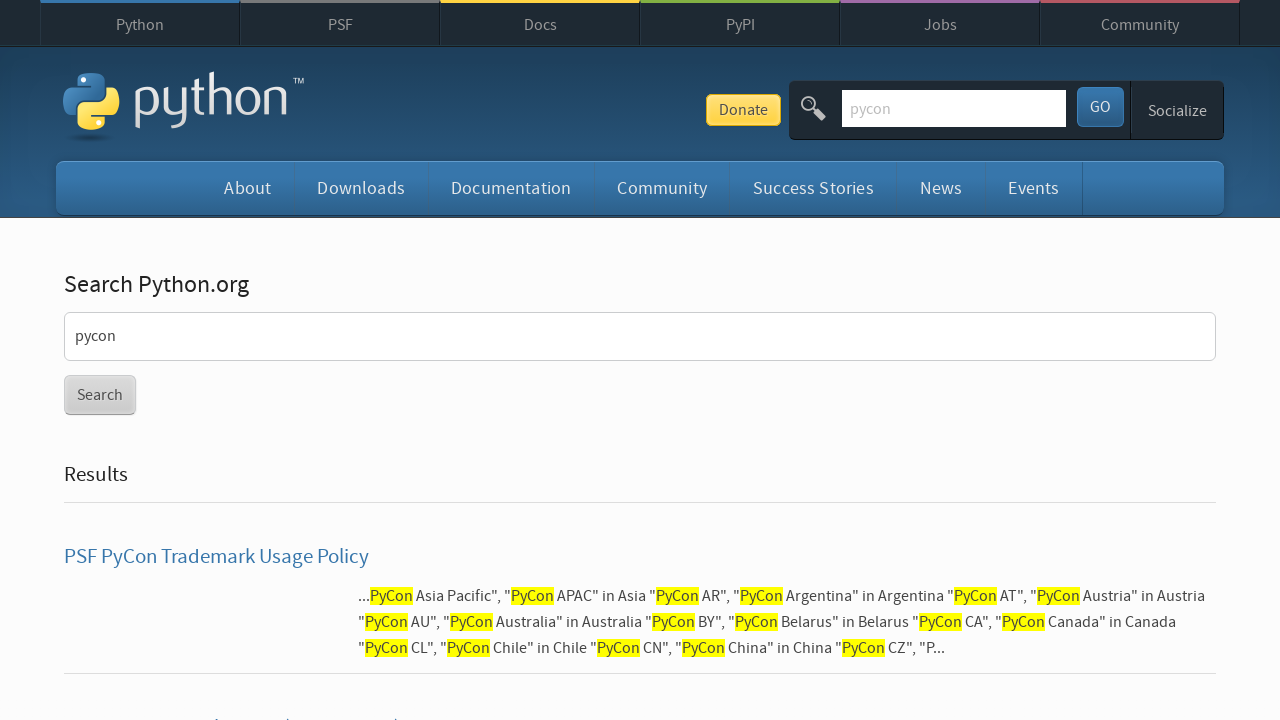

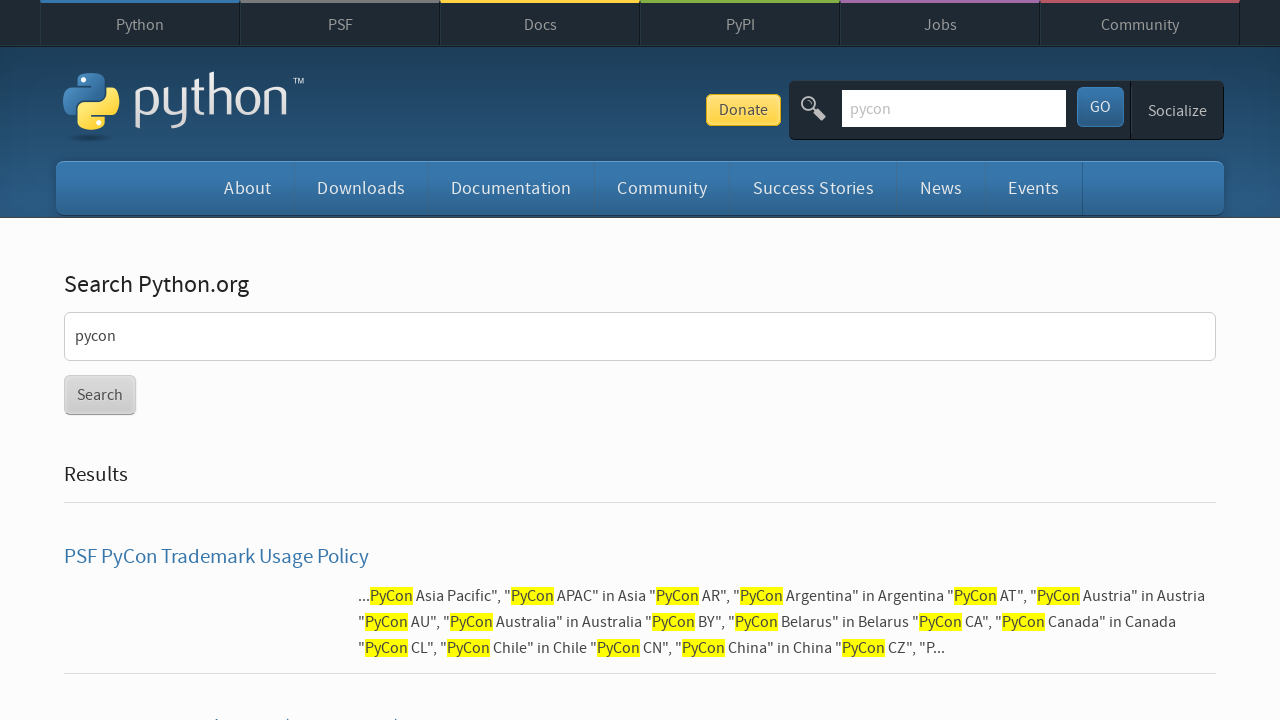